Tests that edits are saved when the edit input loses focus (blur event)

Starting URL: https://demo.playwright.dev/todomvc

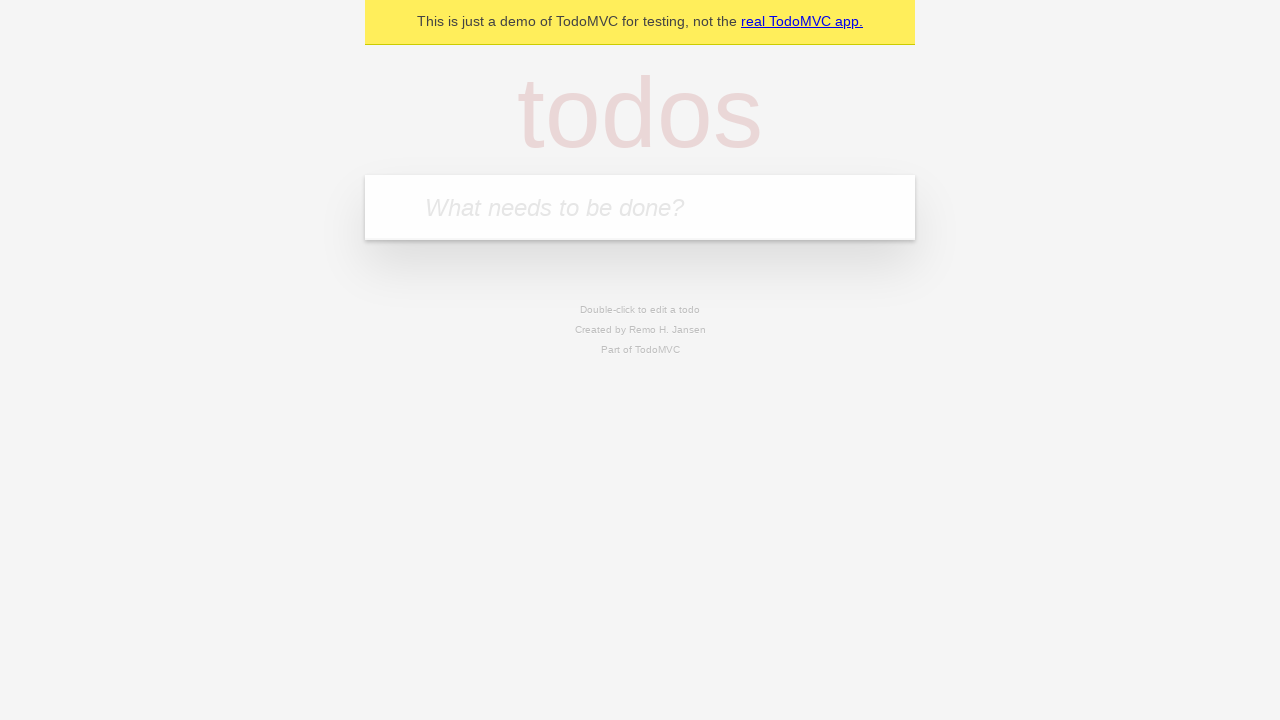

Filled todo input with 'buy some cheese' on internal:attr=[placeholder="What needs to be done?"i]
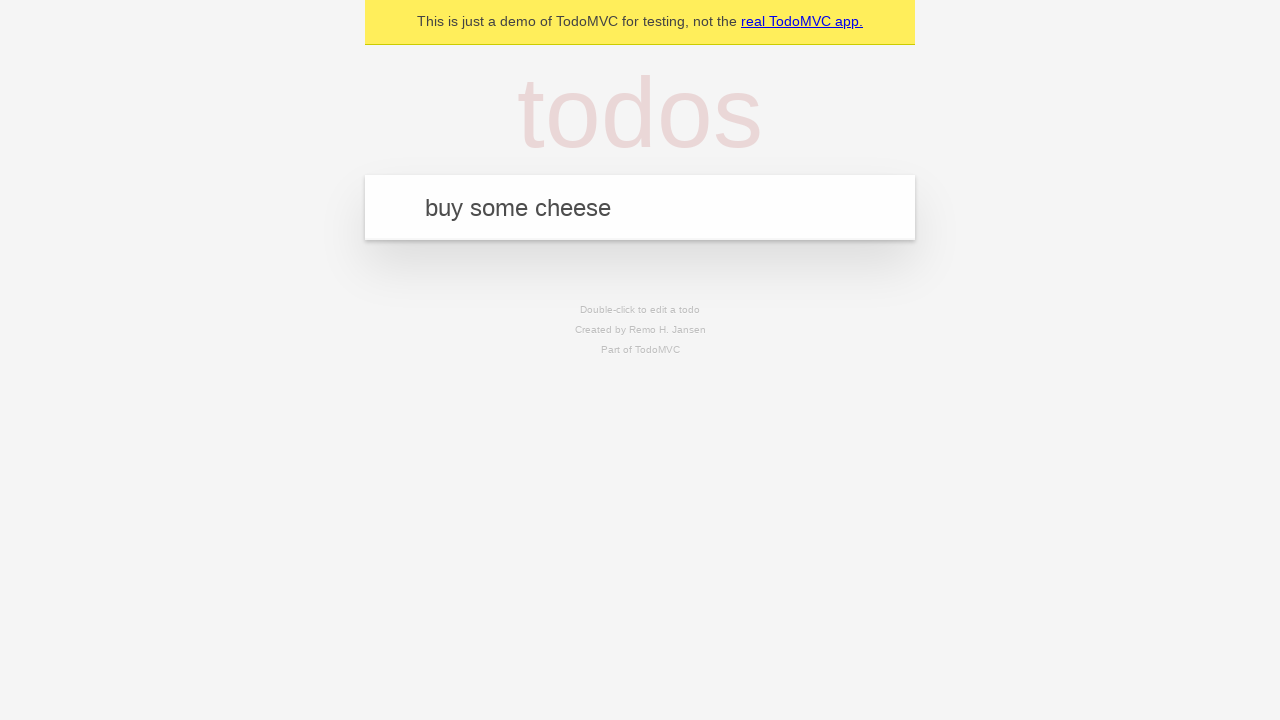

Pressed Enter to create todo 'buy some cheese' on internal:attr=[placeholder="What needs to be done?"i]
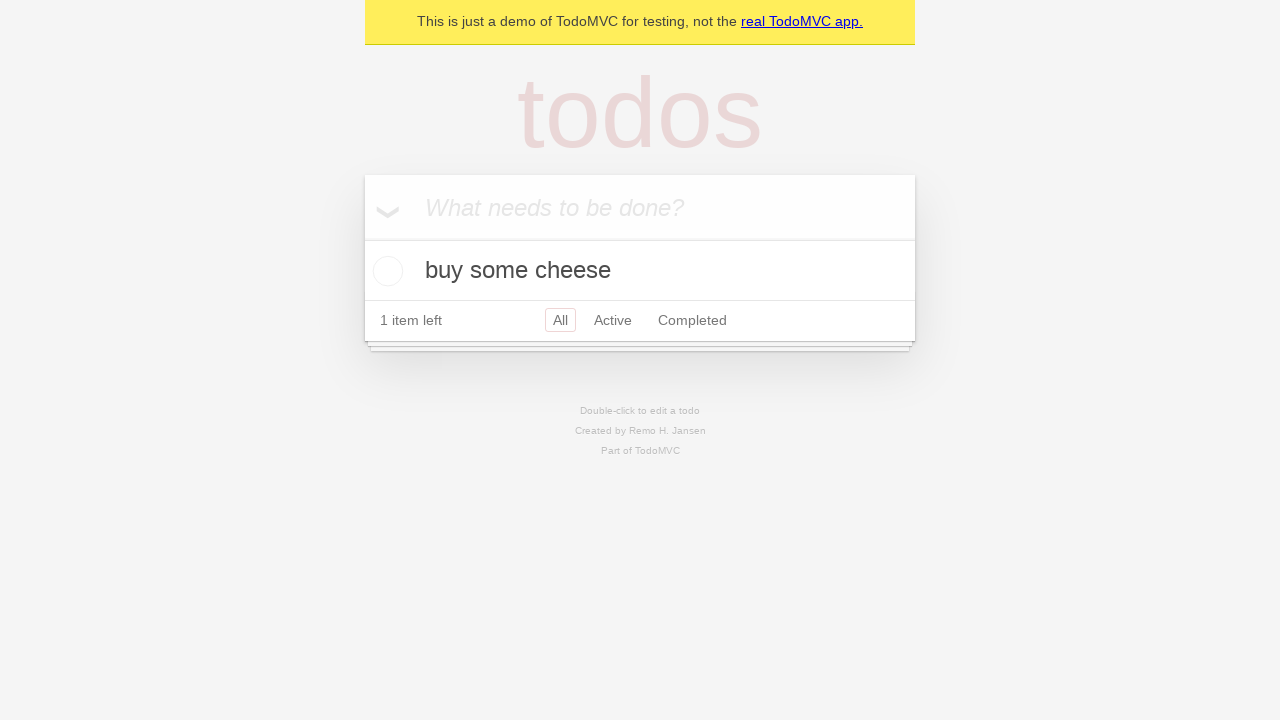

Filled todo input with 'feed the cat' on internal:attr=[placeholder="What needs to be done?"i]
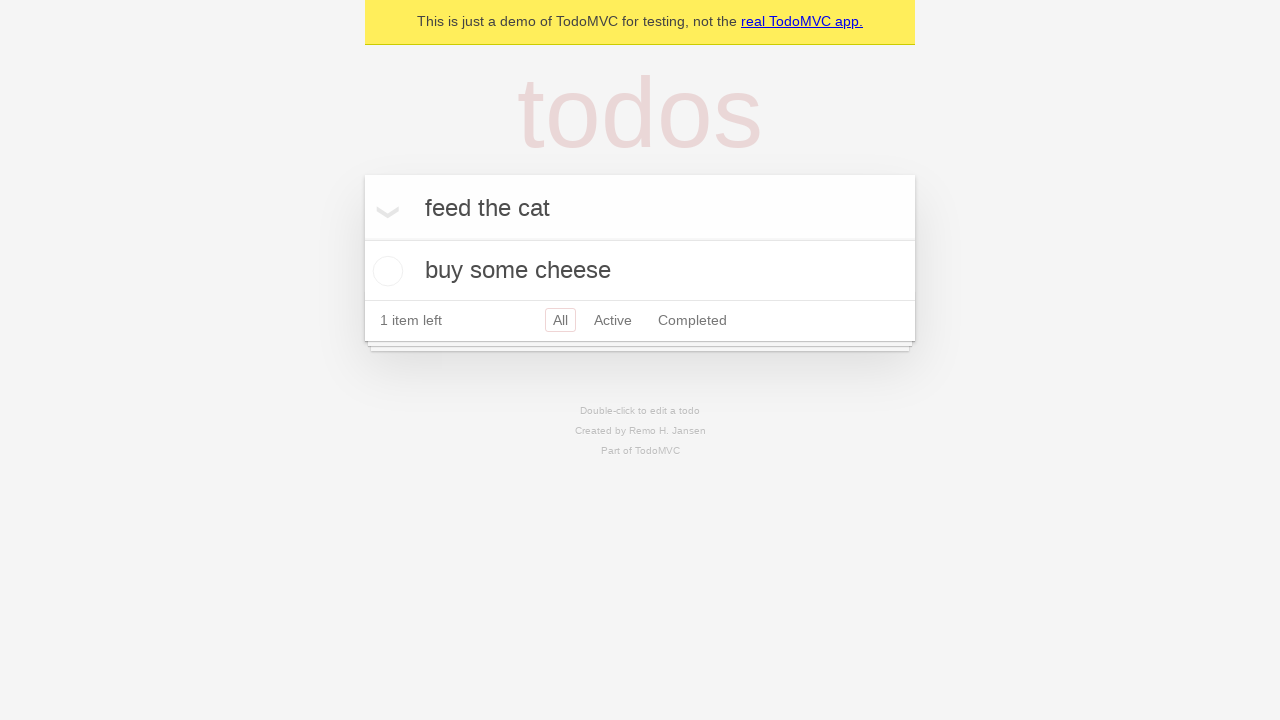

Pressed Enter to create todo 'feed the cat' on internal:attr=[placeholder="What needs to be done?"i]
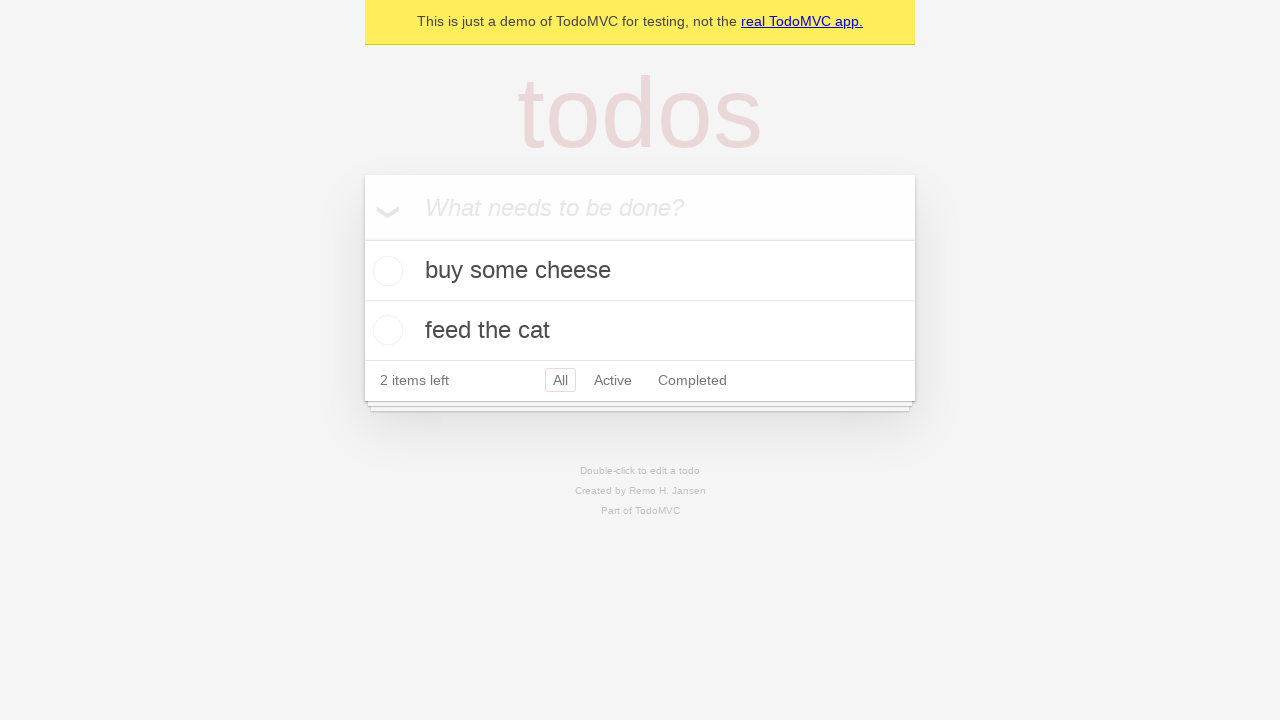

Filled todo input with 'book a doctors appointment' on internal:attr=[placeholder="What needs to be done?"i]
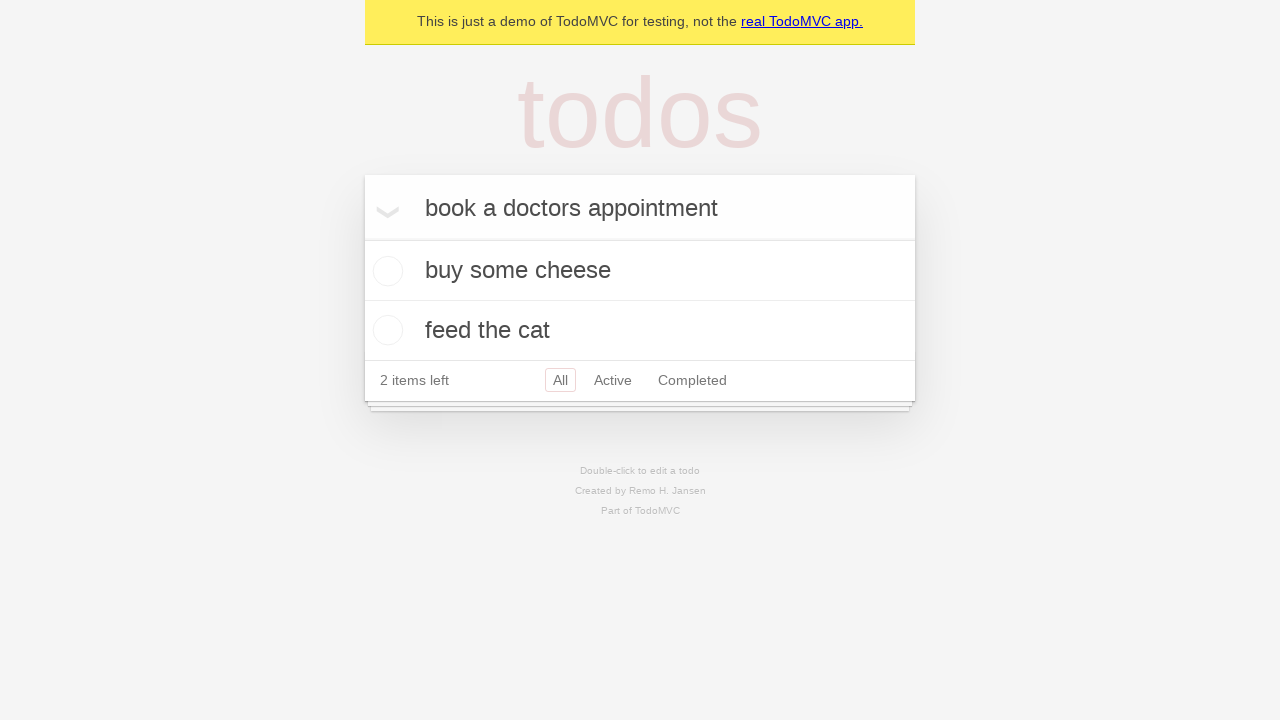

Pressed Enter to create todo 'book a doctors appointment' on internal:attr=[placeholder="What needs to be done?"i]
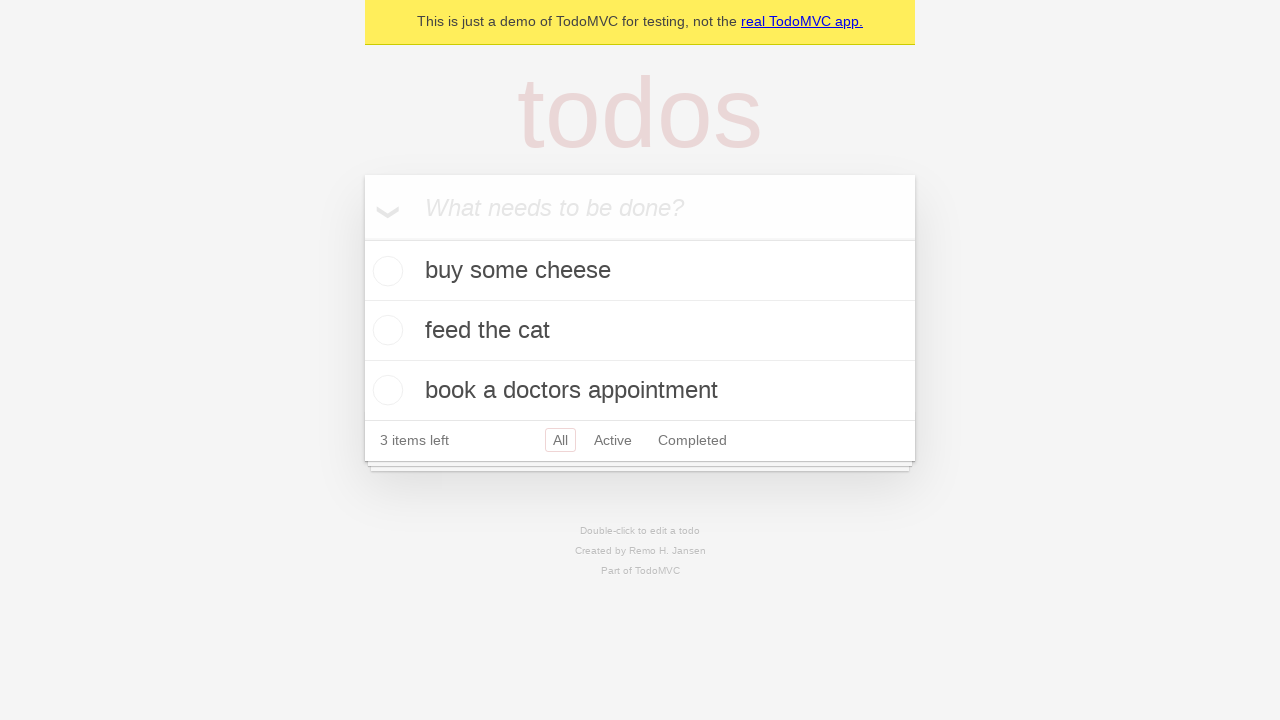

Double-clicked second todo item to enter edit mode at (640, 331) on internal:testid=[data-testid="todo-item"s] >> nth=1
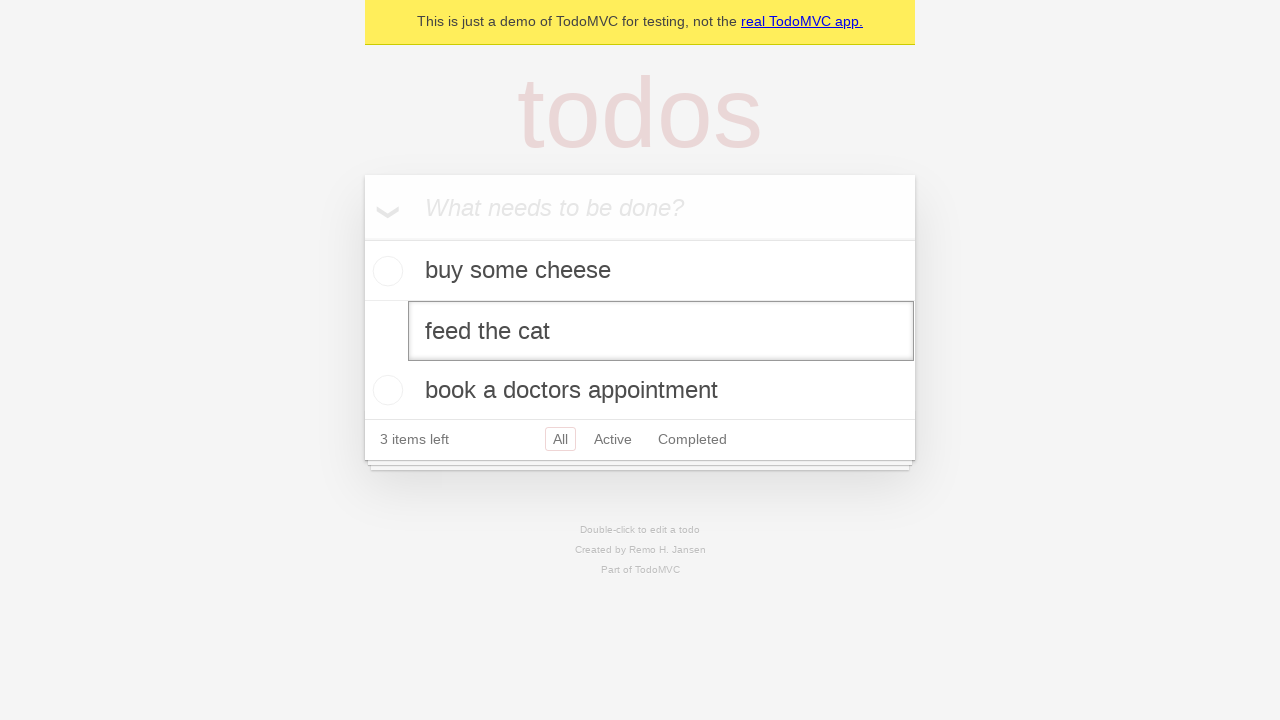

Filled edit input with new value 'buy some sausages' on internal:testid=[data-testid="todo-item"s] >> nth=1 >> internal:role=textbox[nam
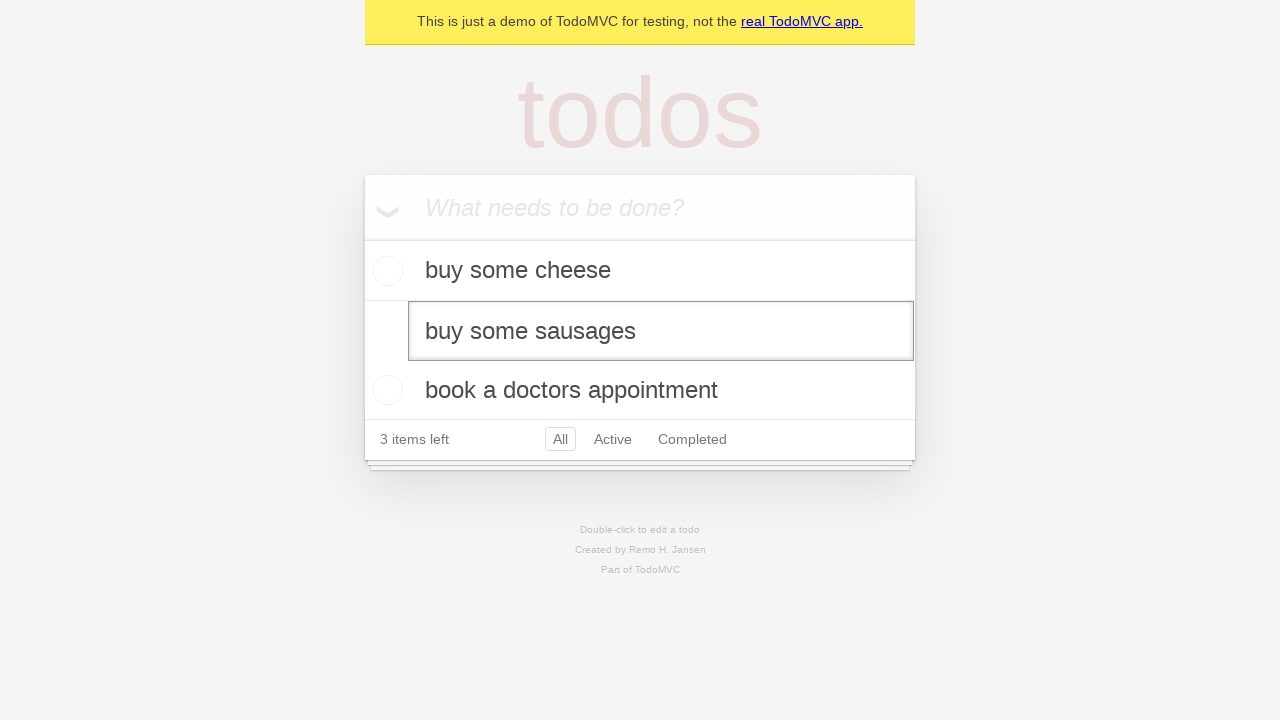

Triggered blur event on edit input to save changes
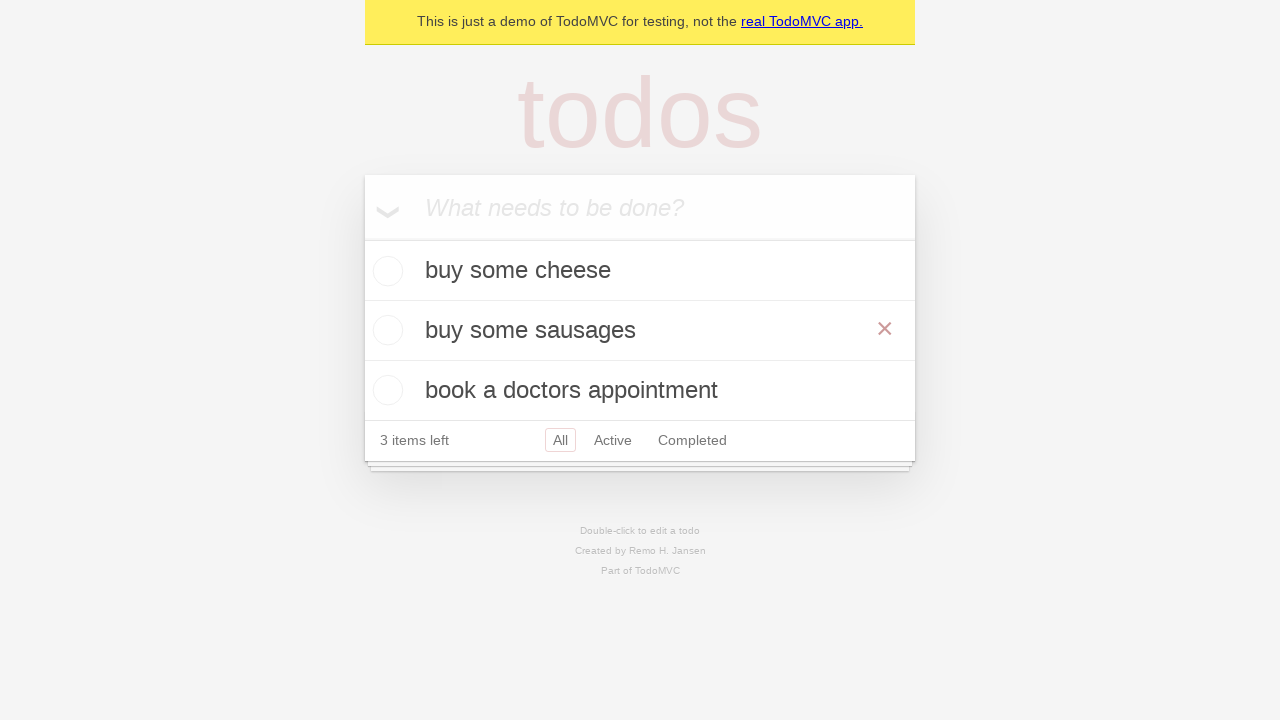

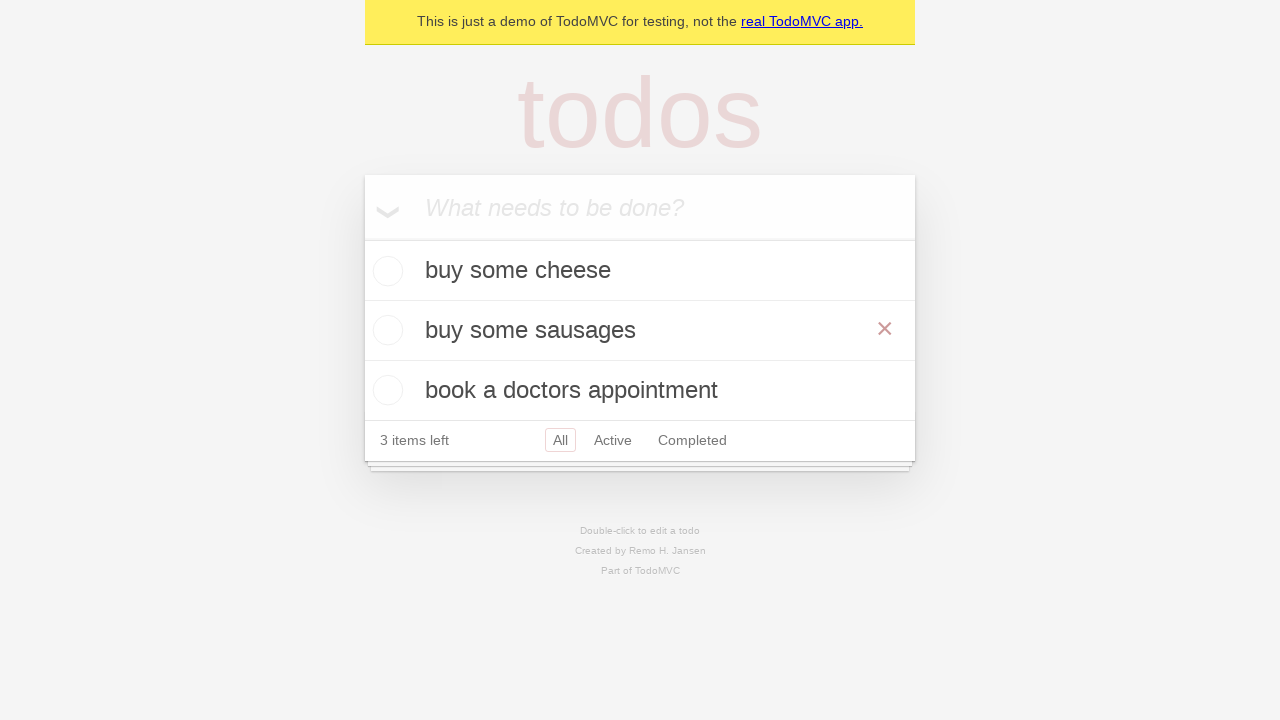